Tests that error icons appear when login fails and can be dismissed by clicking the close button

Starting URL: https://www.saucedemo.com/

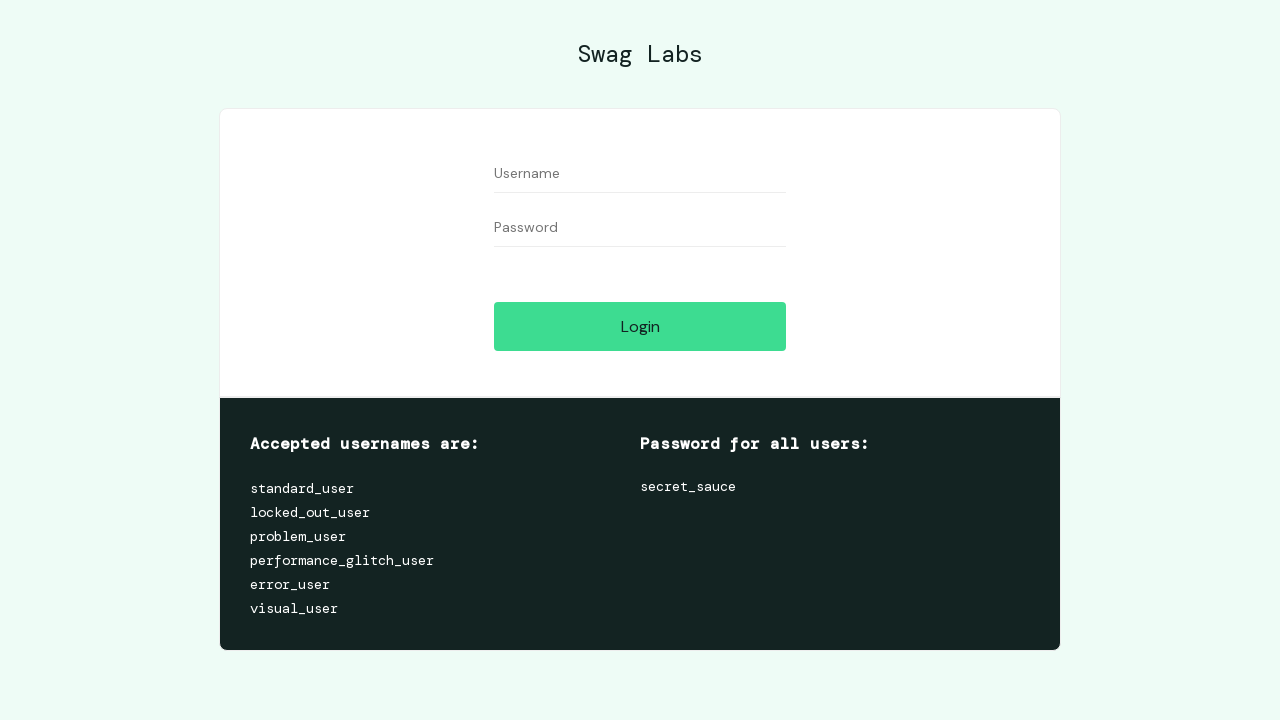

Waited for login button to be visible
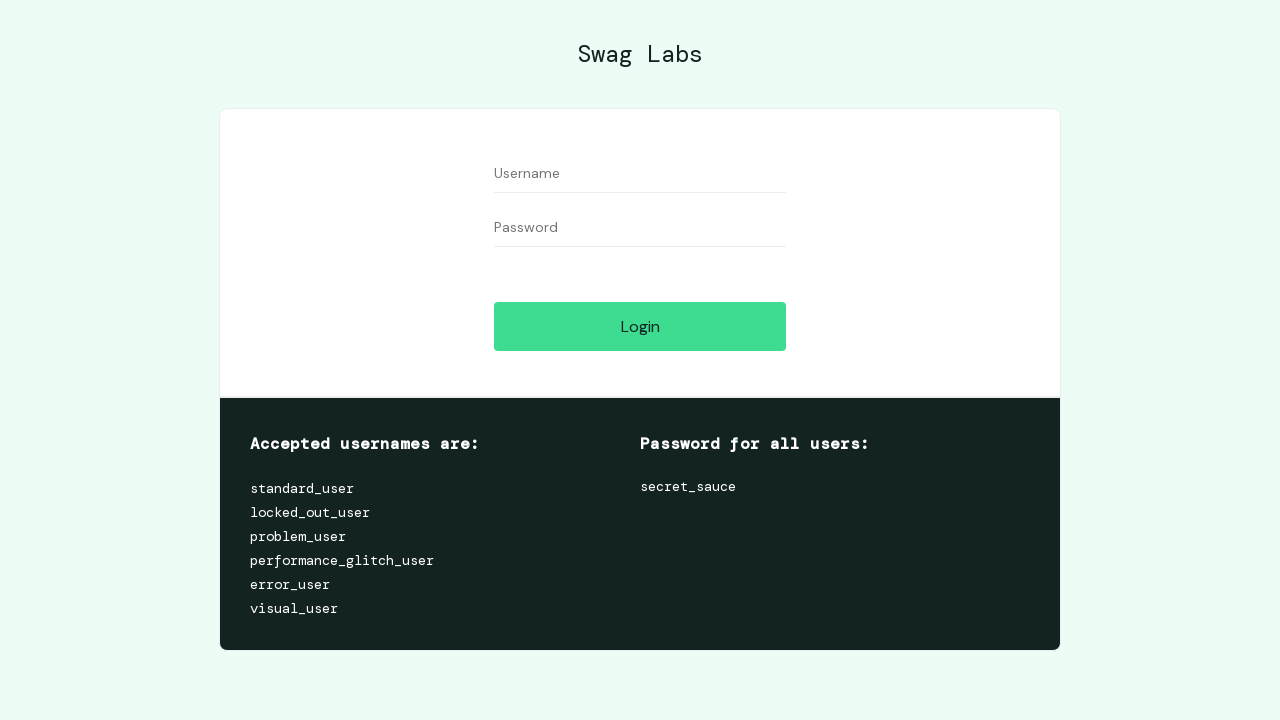

Clicked login button without entering credentials at (640, 326) on #login-button
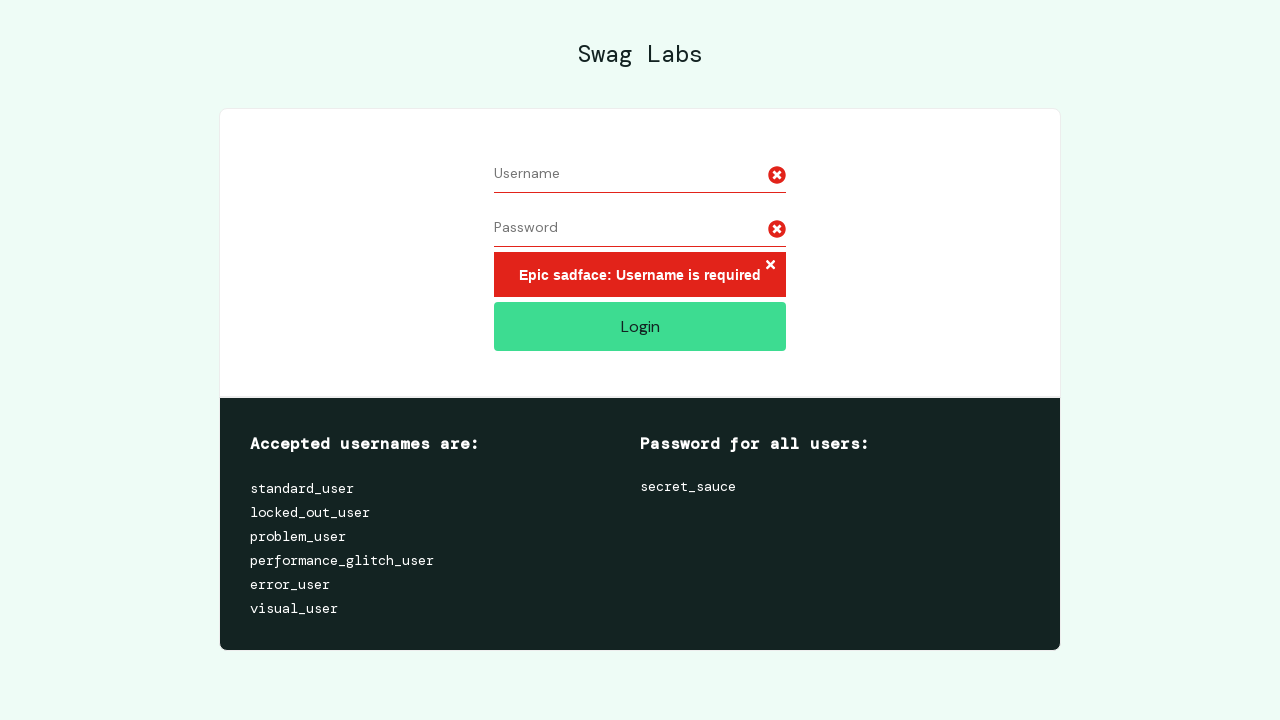

Error icons appeared after failed login attempt
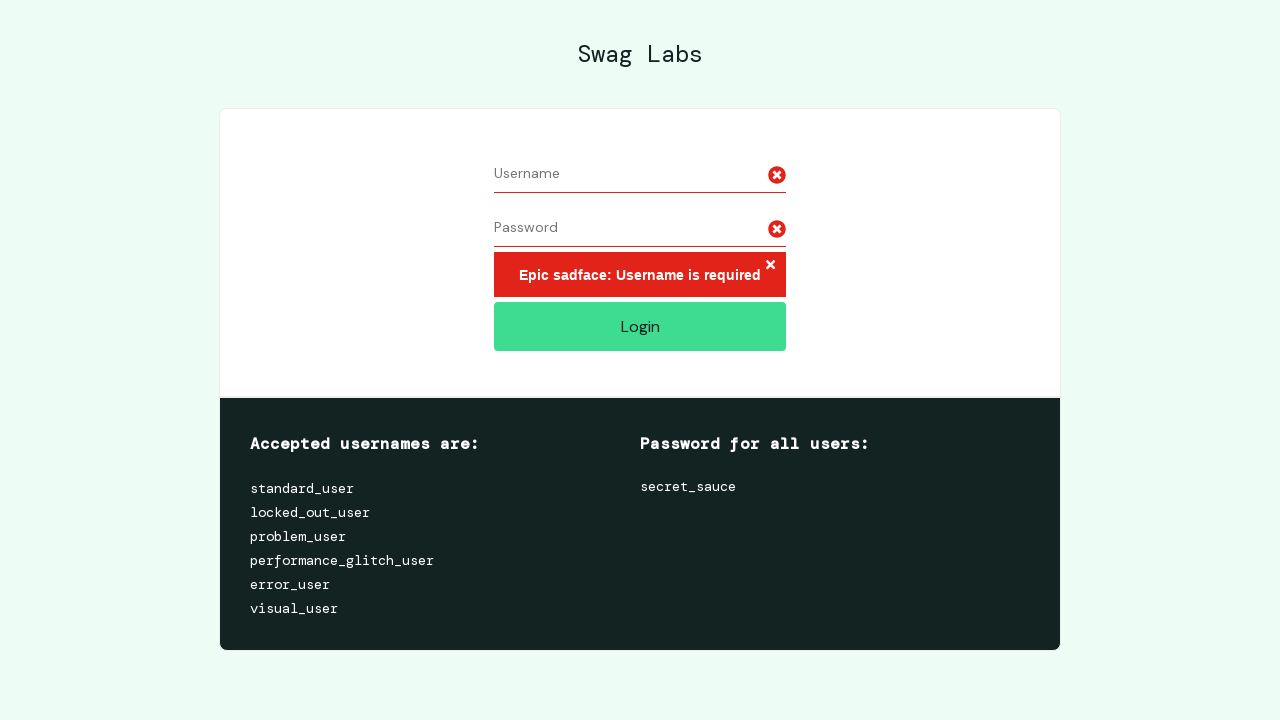

Verified that multiple error icons are displayed
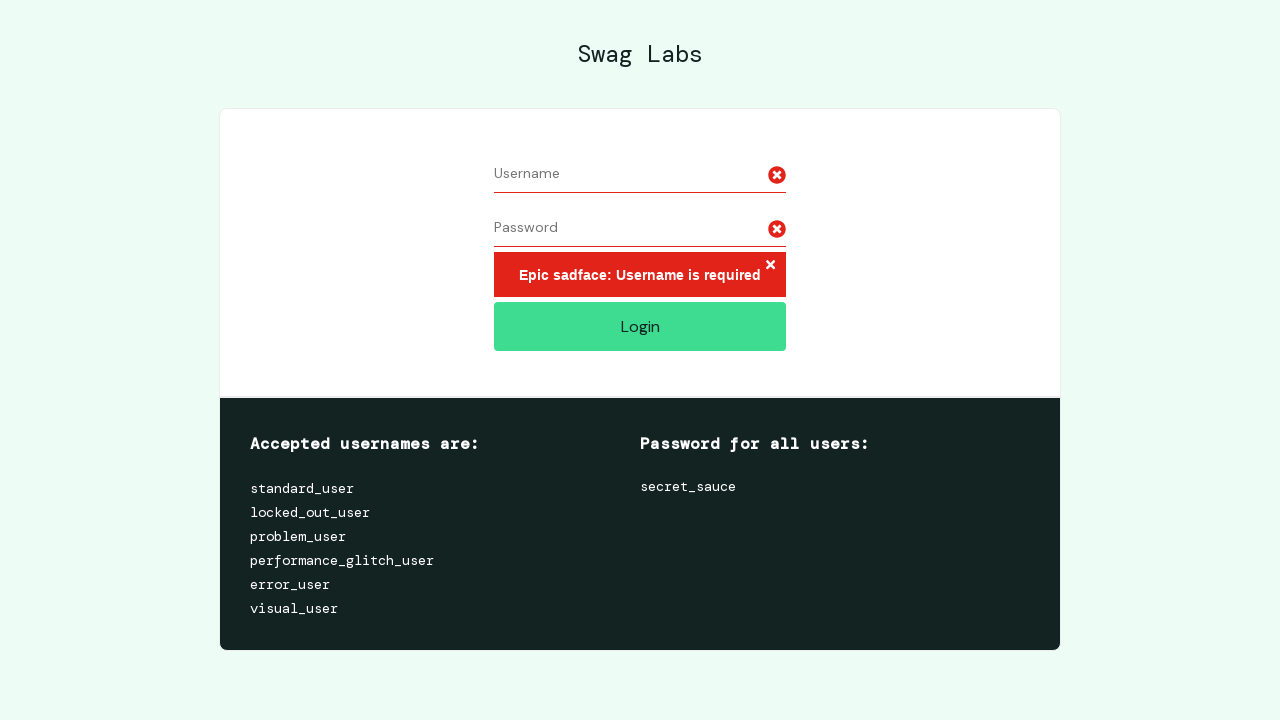

Waited for error close button to be visible
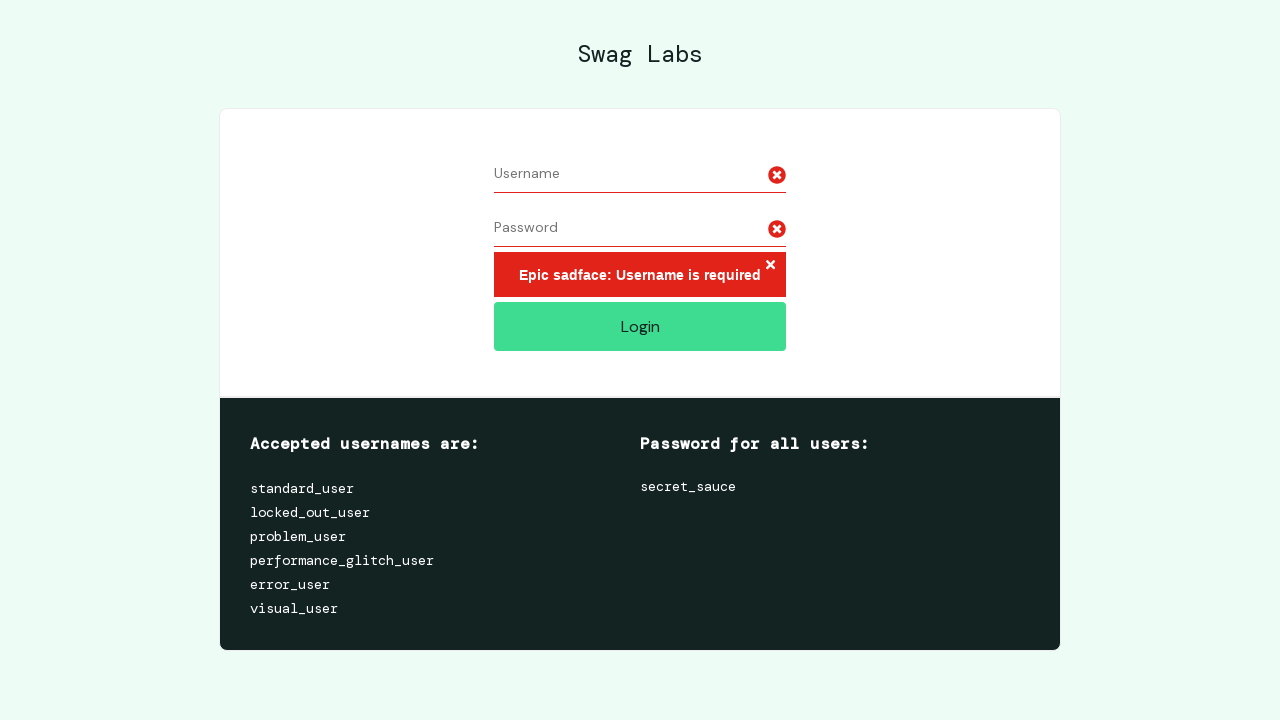

Clicked close button to dismiss error icons at (770, 266) on .error-button
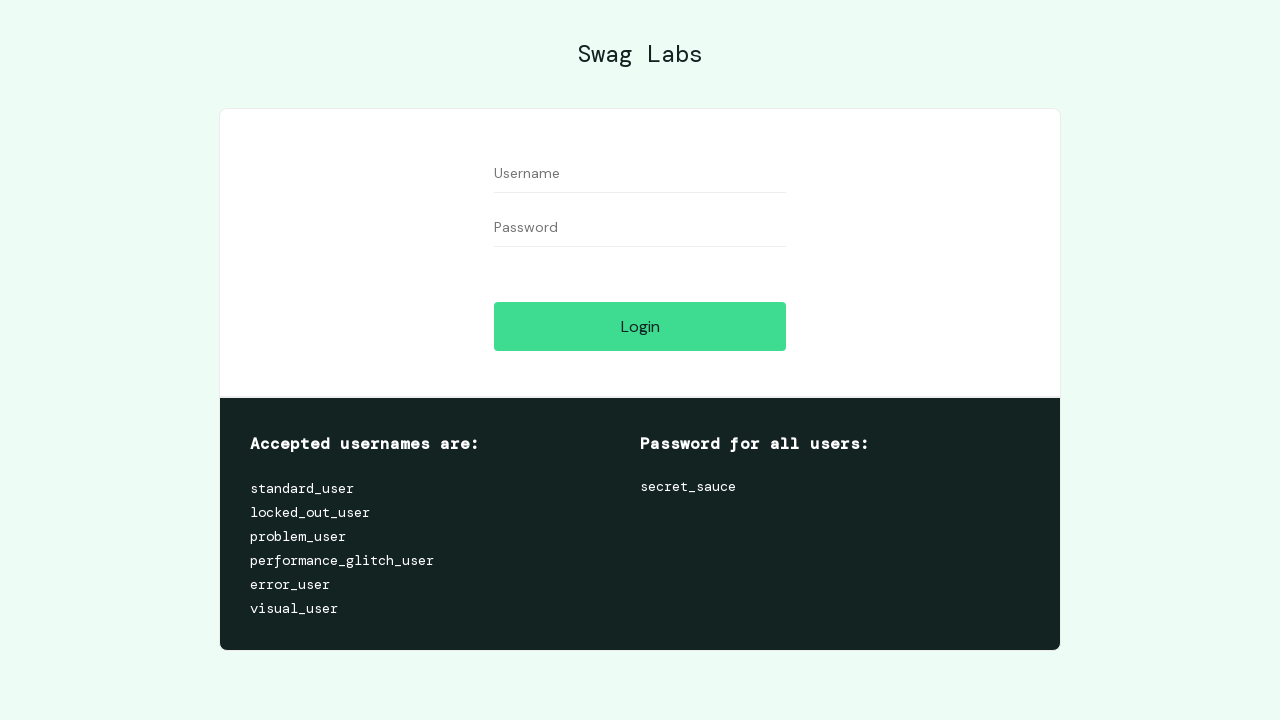

Verified that all error icons have been dismissed
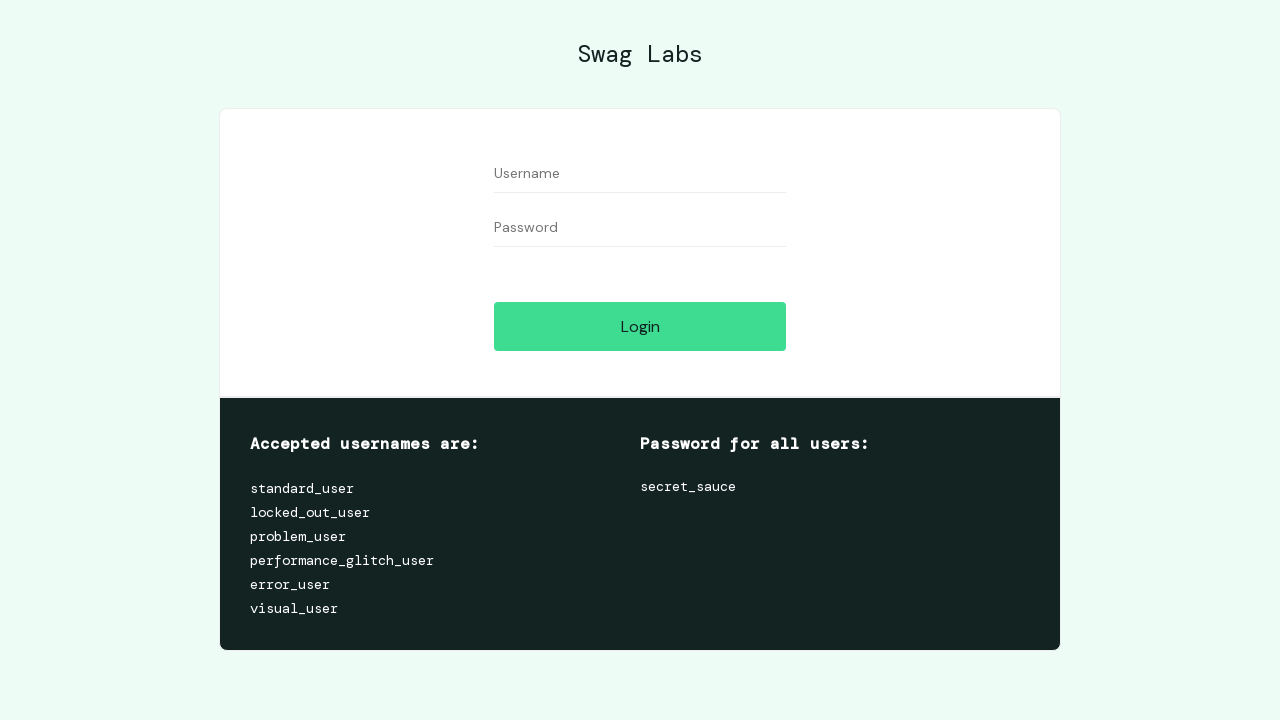

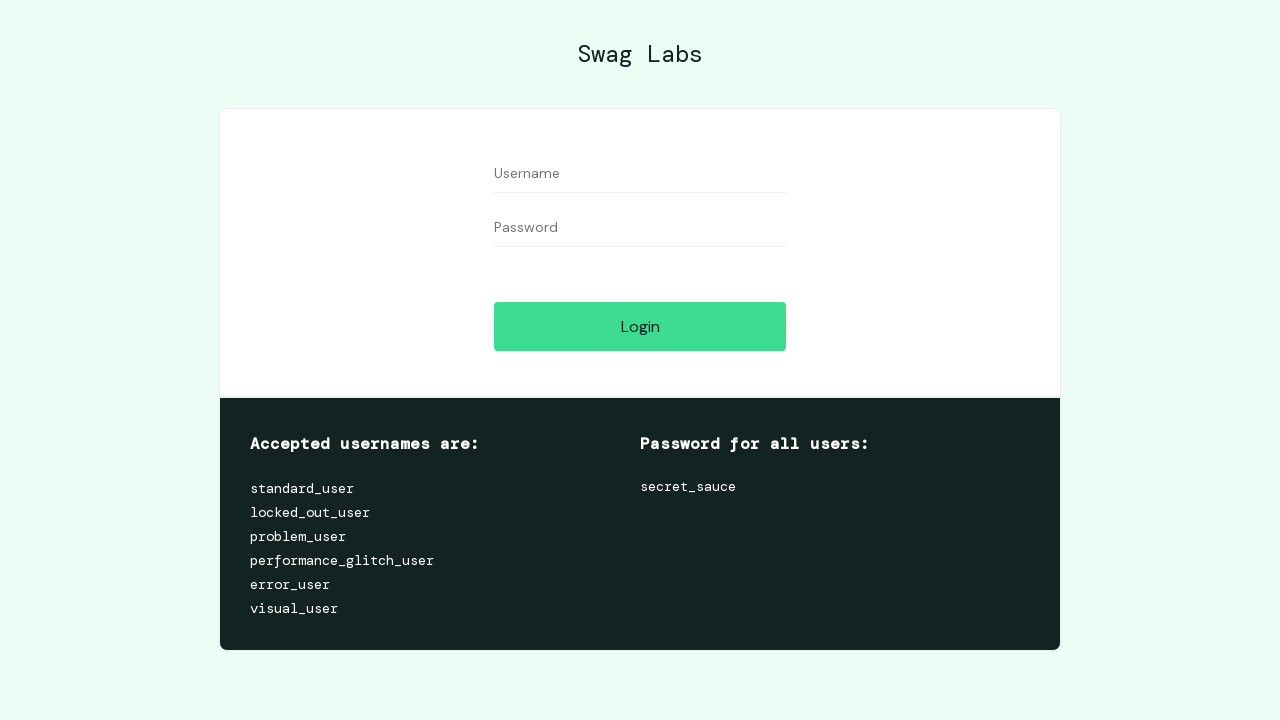